Tests tooltip hover functionality on jQuery UI demo page by switching to an iframe and hovering over a link element to trigger the tooltip display.

Starting URL: https://jqueryui.com/tooltip/

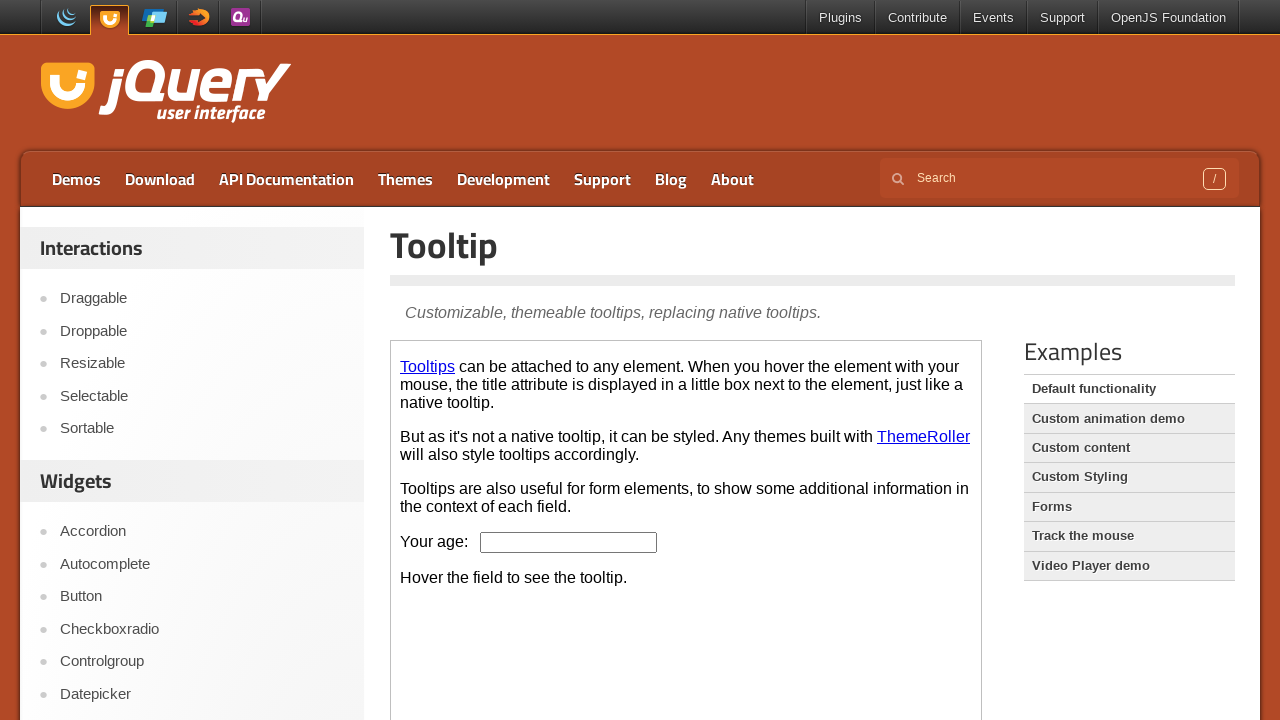

Located demo iframe
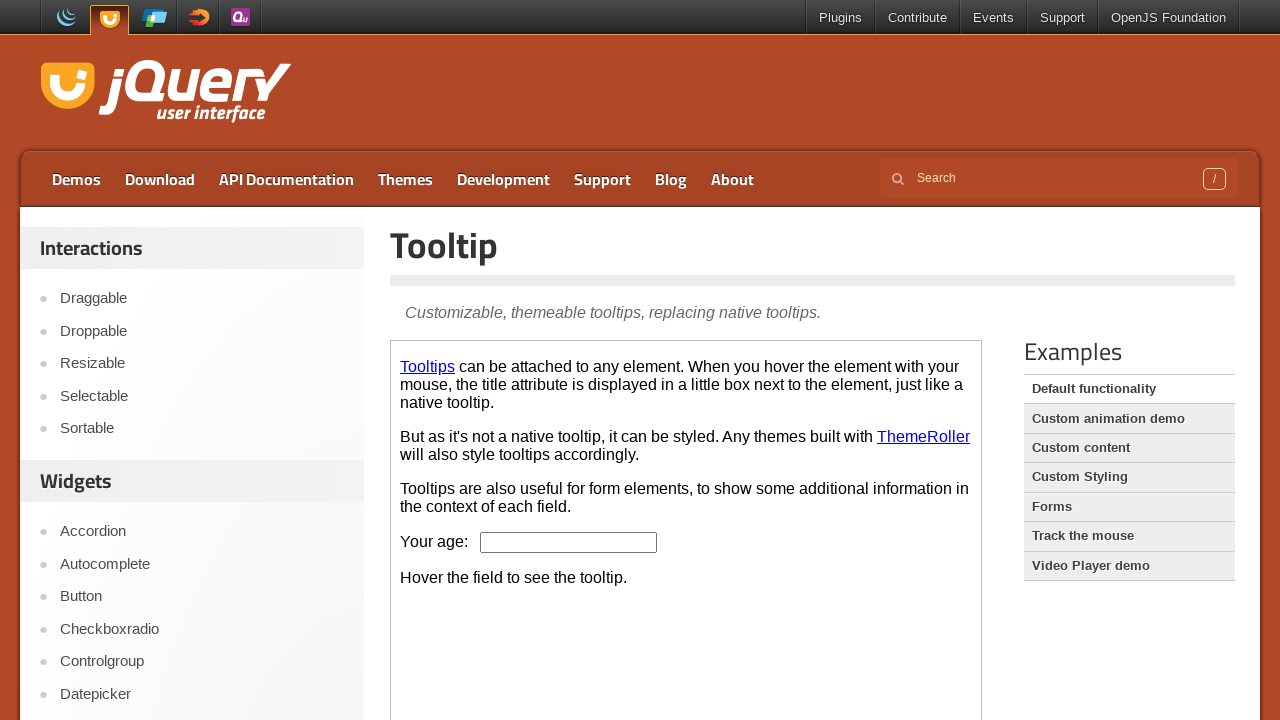

Located Tooltips link element in iframe
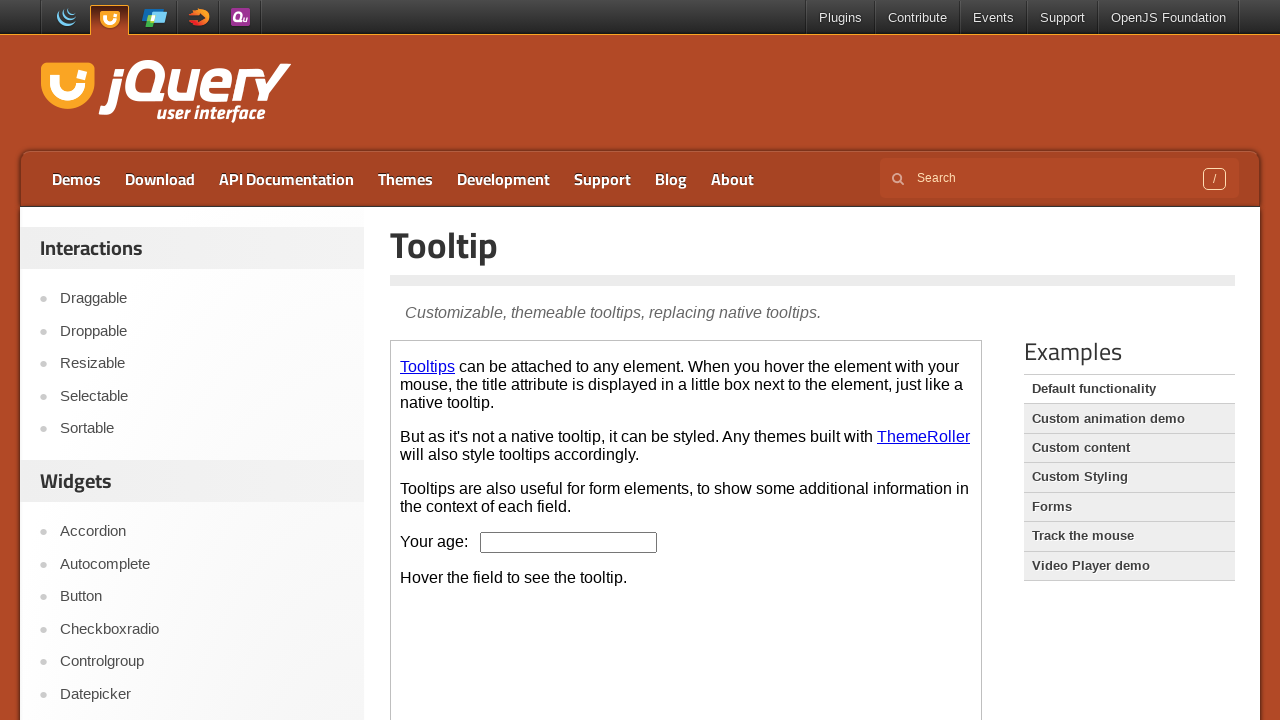

Retrieved tooltip text: That's what this widget is
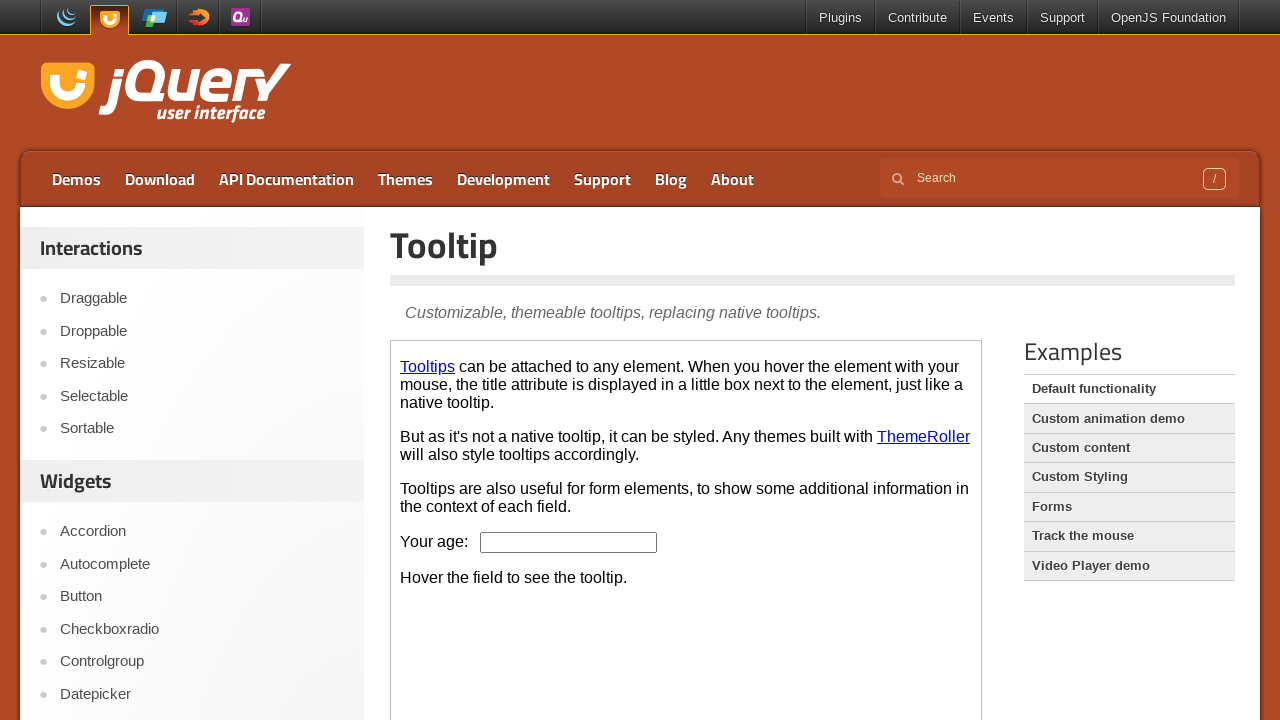

Hovered over Tooltips link to trigger tooltip display at (428, 366) on iframe.demo-frame >> internal:control=enter-frame >> xpath=//a[normalize-space()
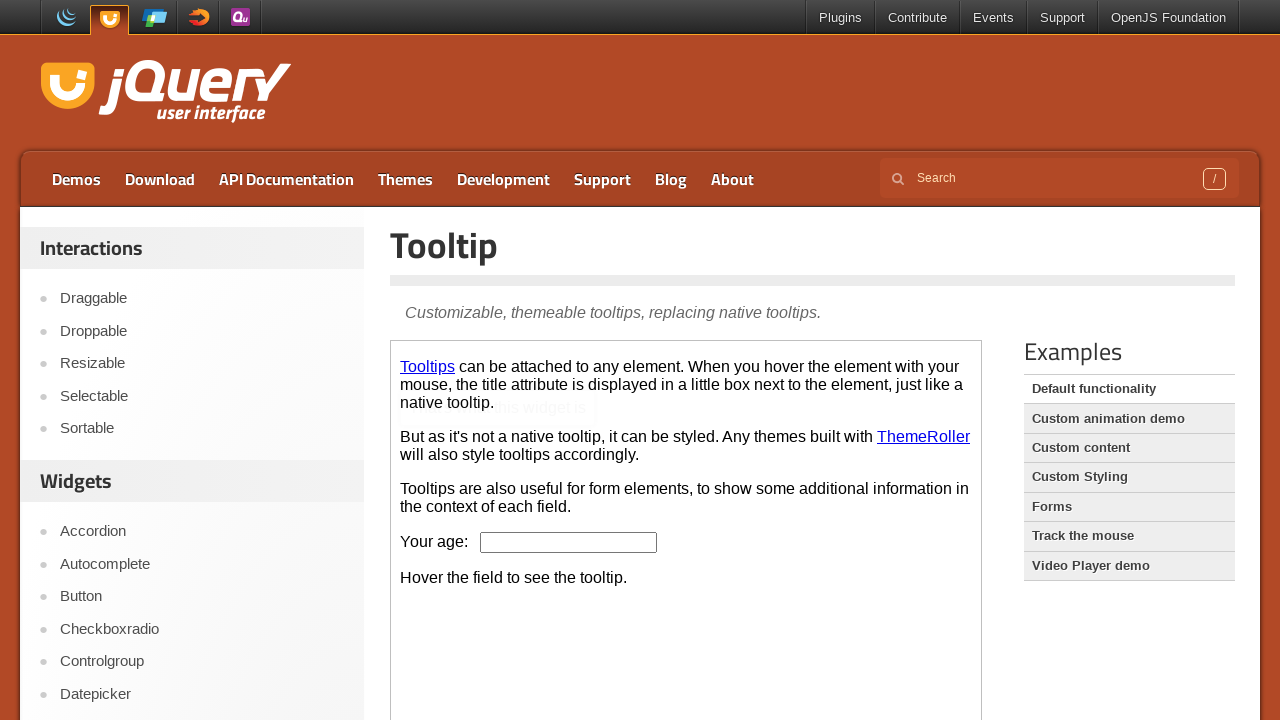

Waited 3 seconds to observe tooltip display
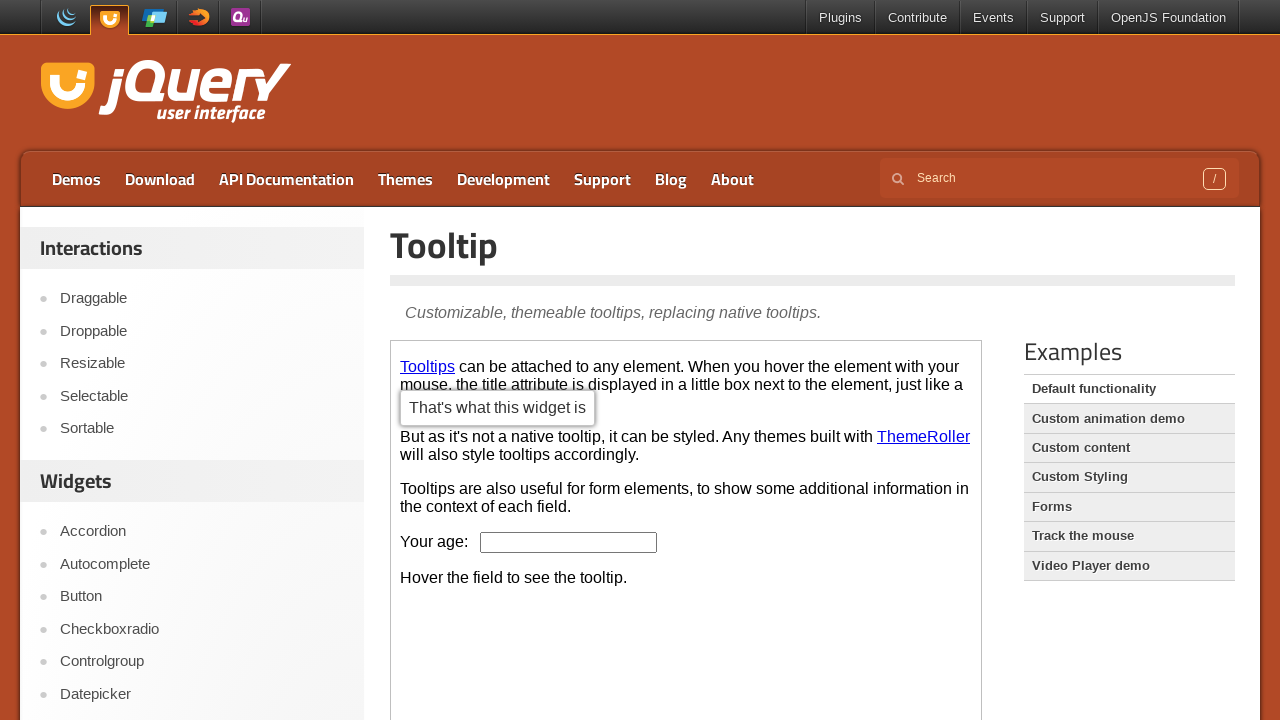

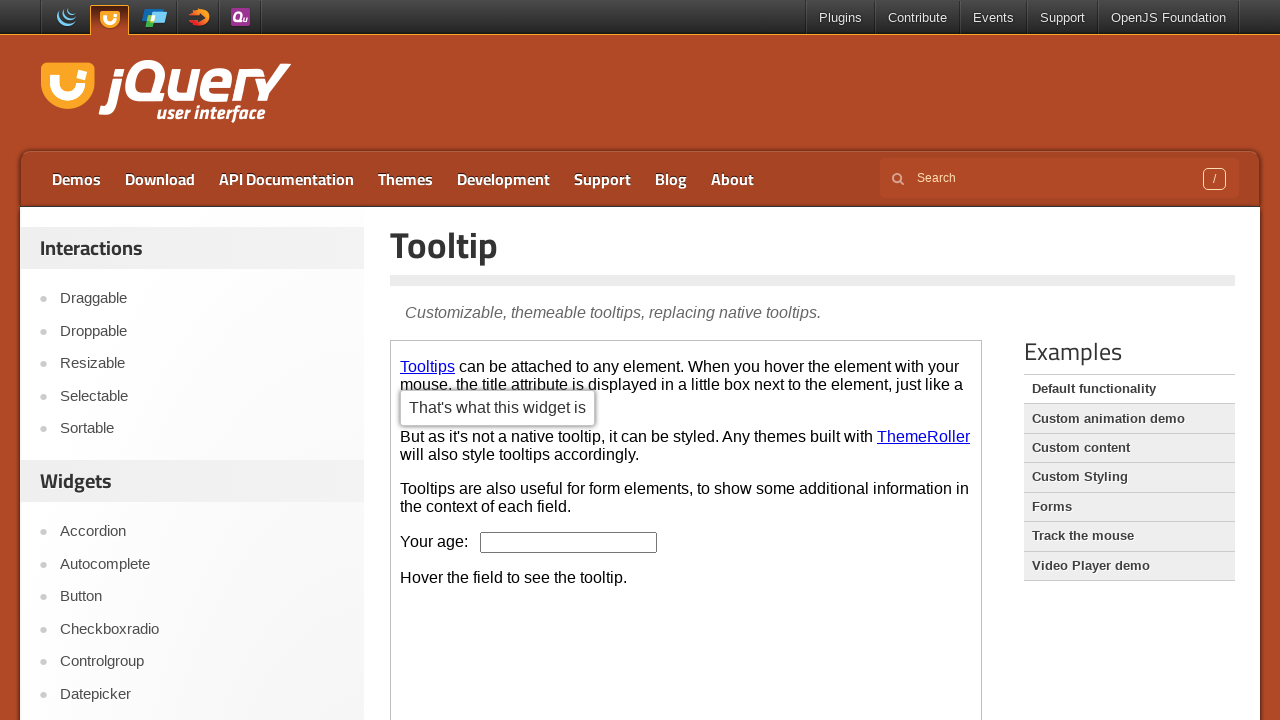